Tests pagination functionality by clicking on the third page button and verifying that the list items update correctly to show items starting from "11".

Starting URL: https://pagination.js.org/

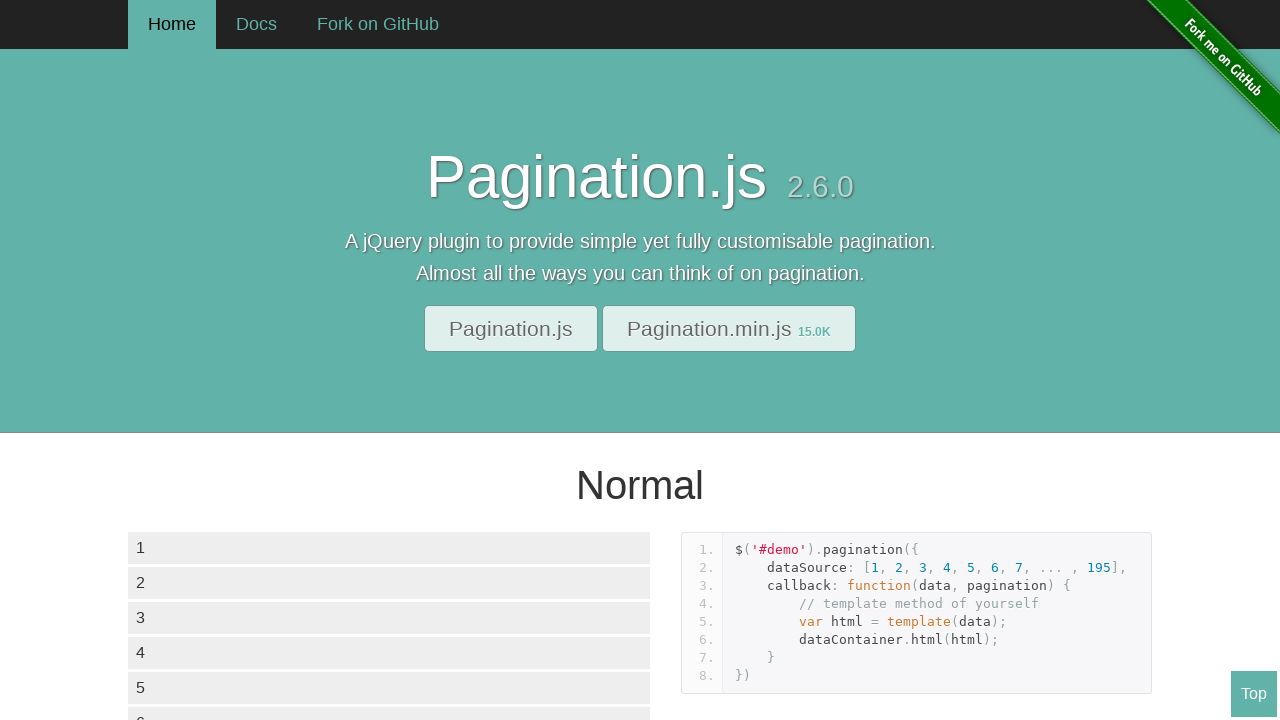

Waited for demo1 pagination section to load
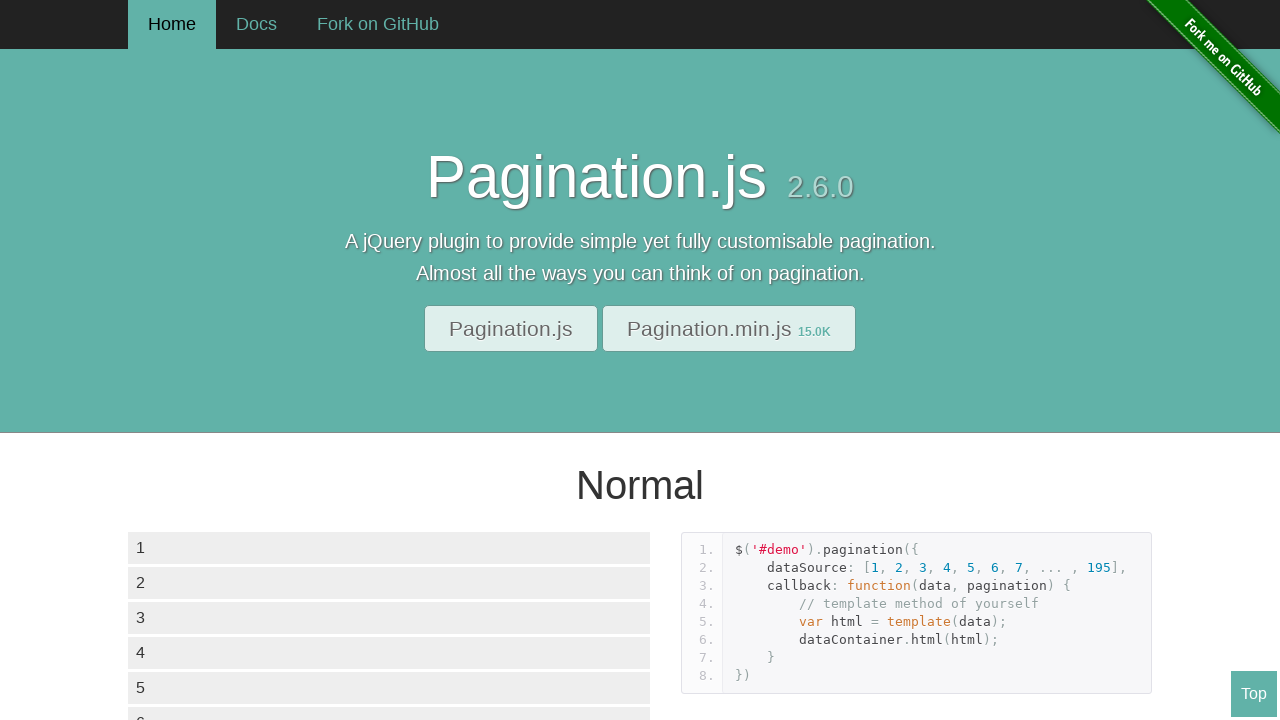

Located initial first list item
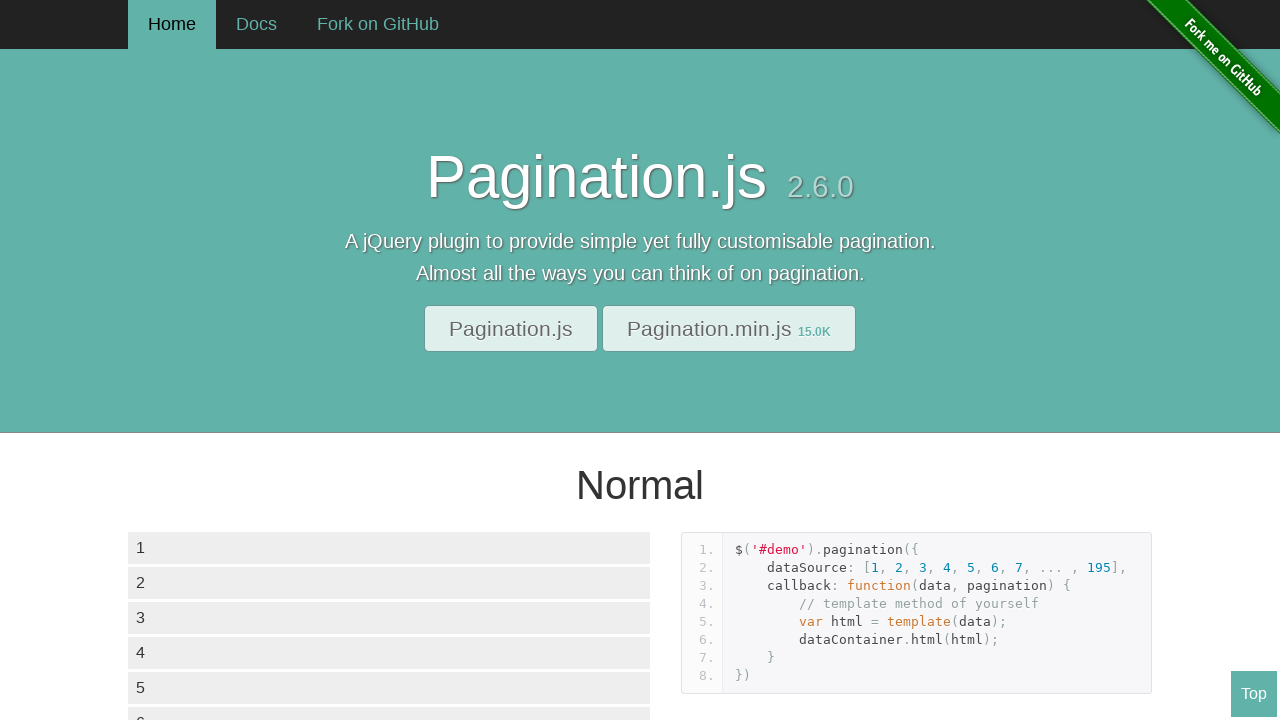

Clicked on the 3rd pagination button at (204, 360) on #demo1 .paginationjs-pages ul li:nth-child(3)
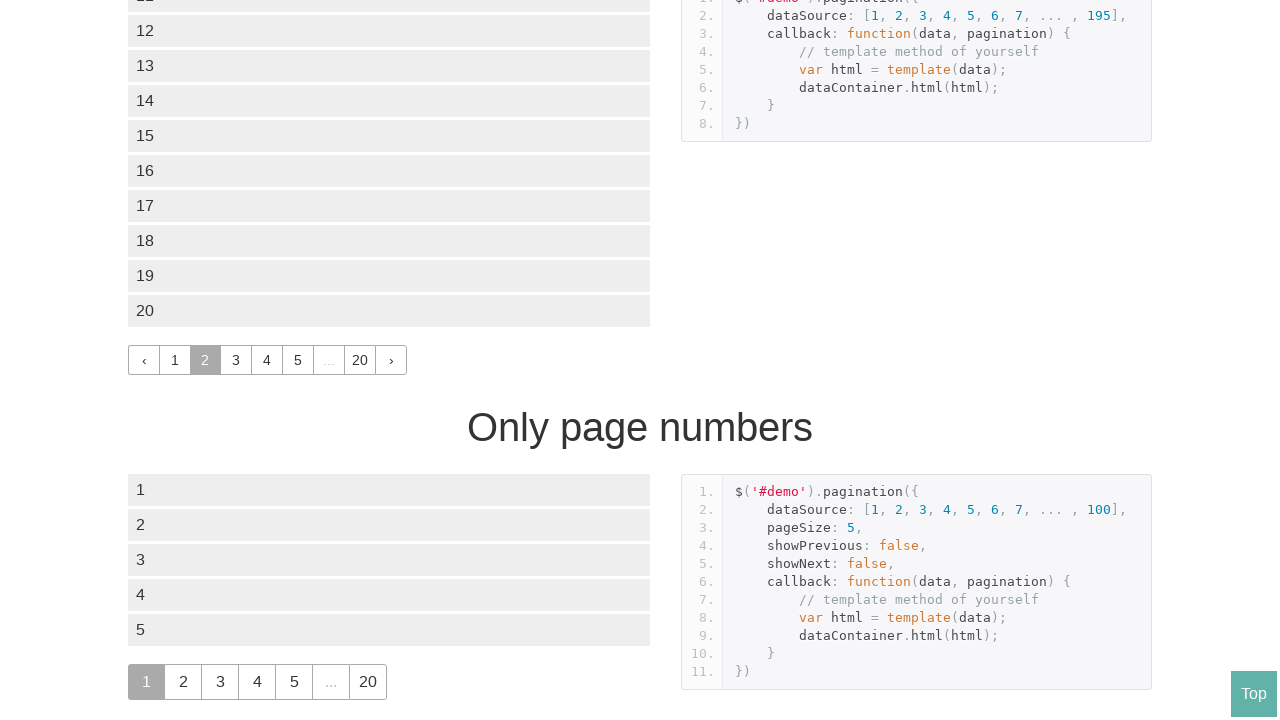

Waited for list items to update with first item showing '11'
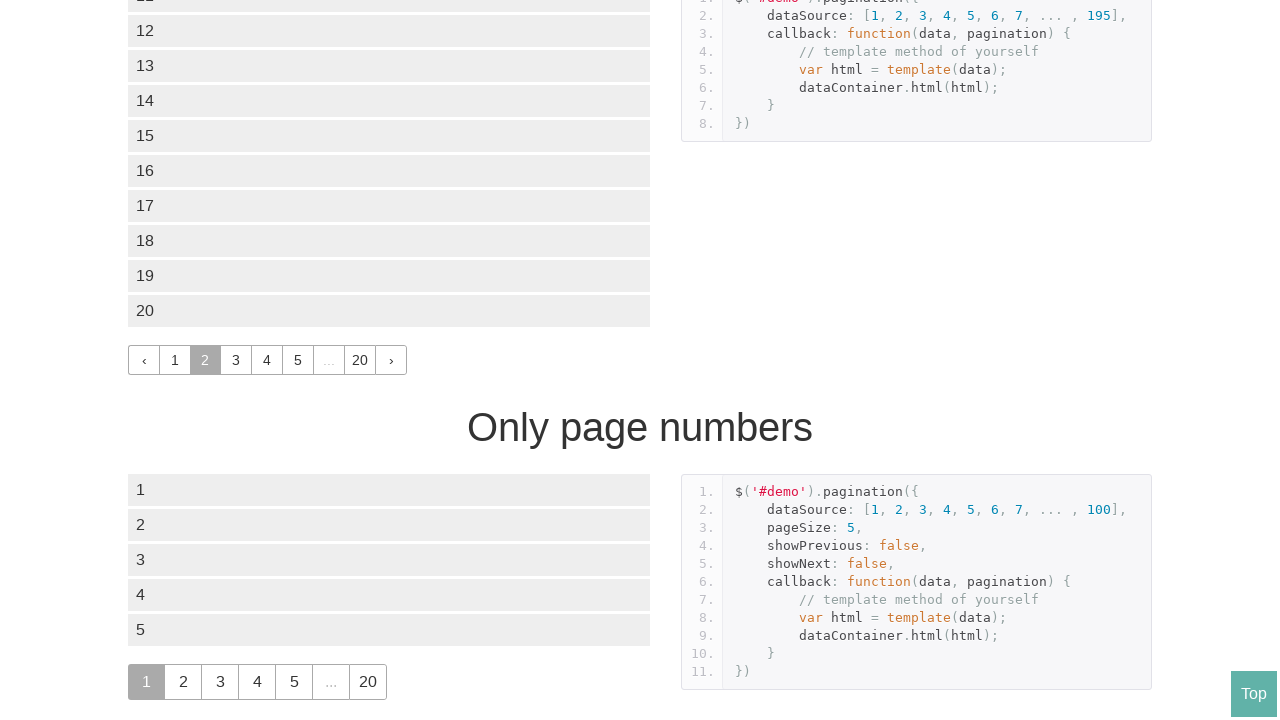

Retrieved first list item text content: '11'
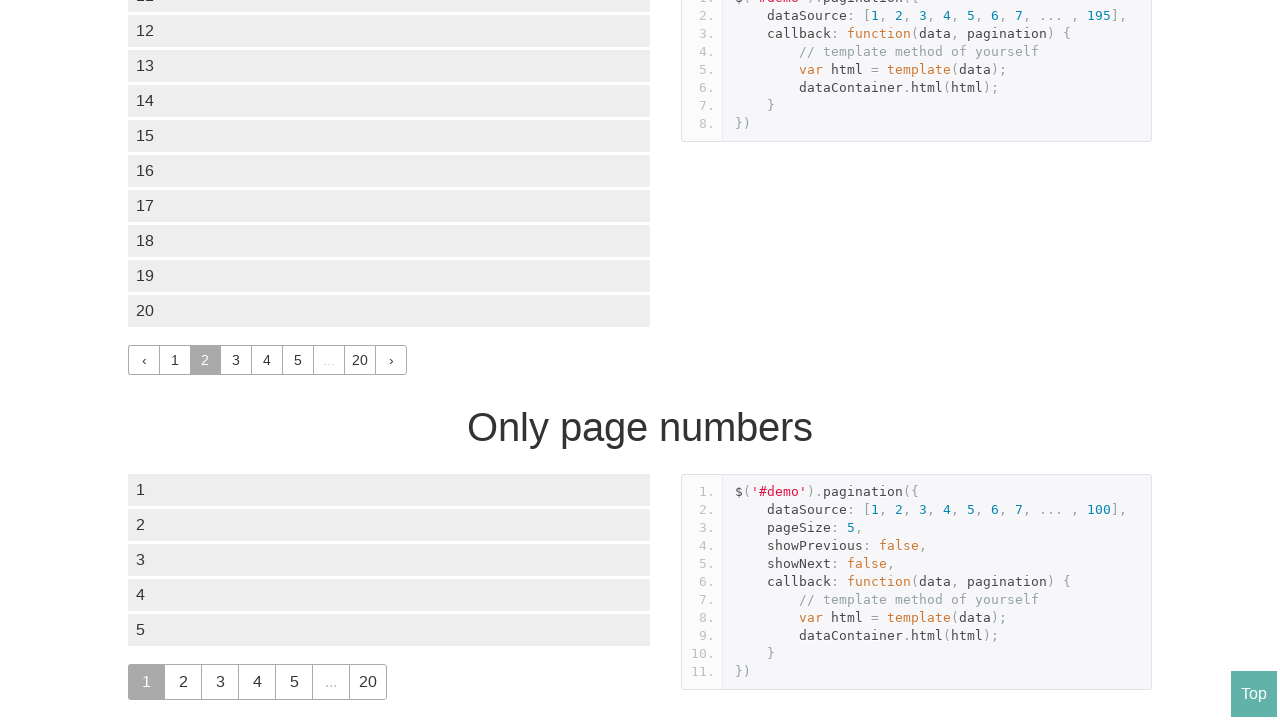

Verified that first list item equals '11'
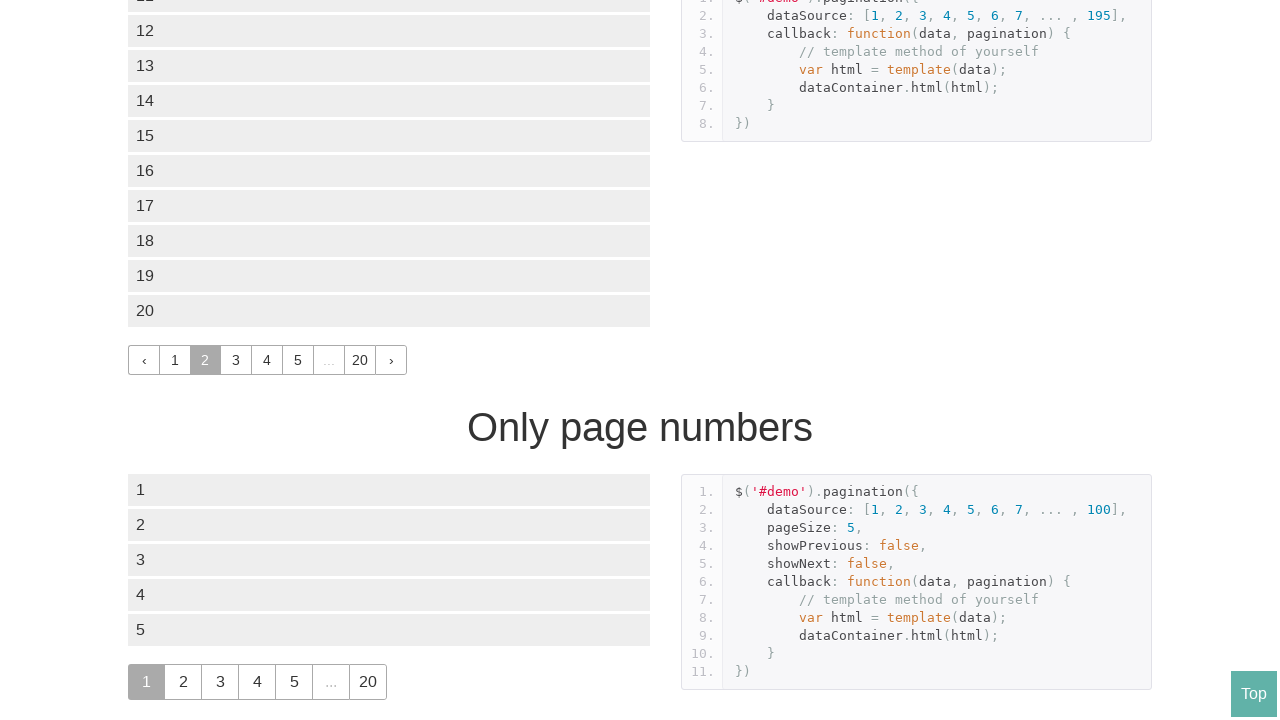

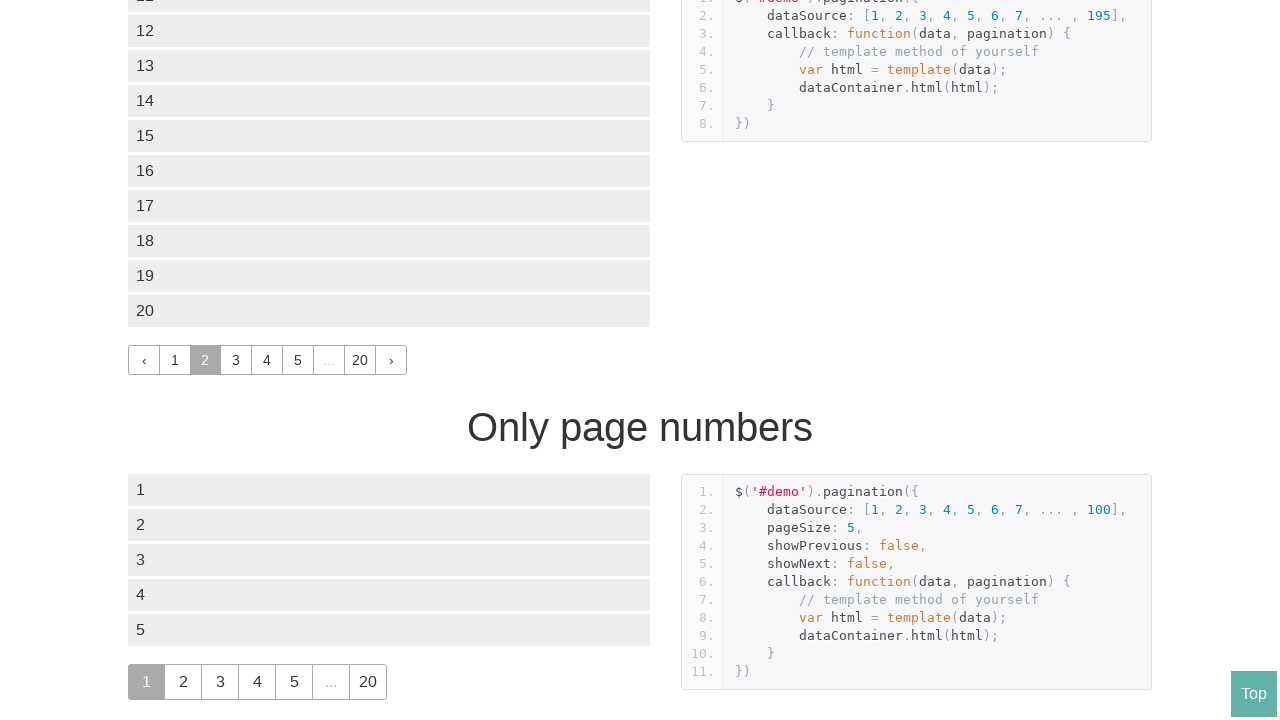